Tests keyboard input by clicking the target input and pressing the Tab key

Starting URL: https://the-internet.herokuapp.com/key_presses

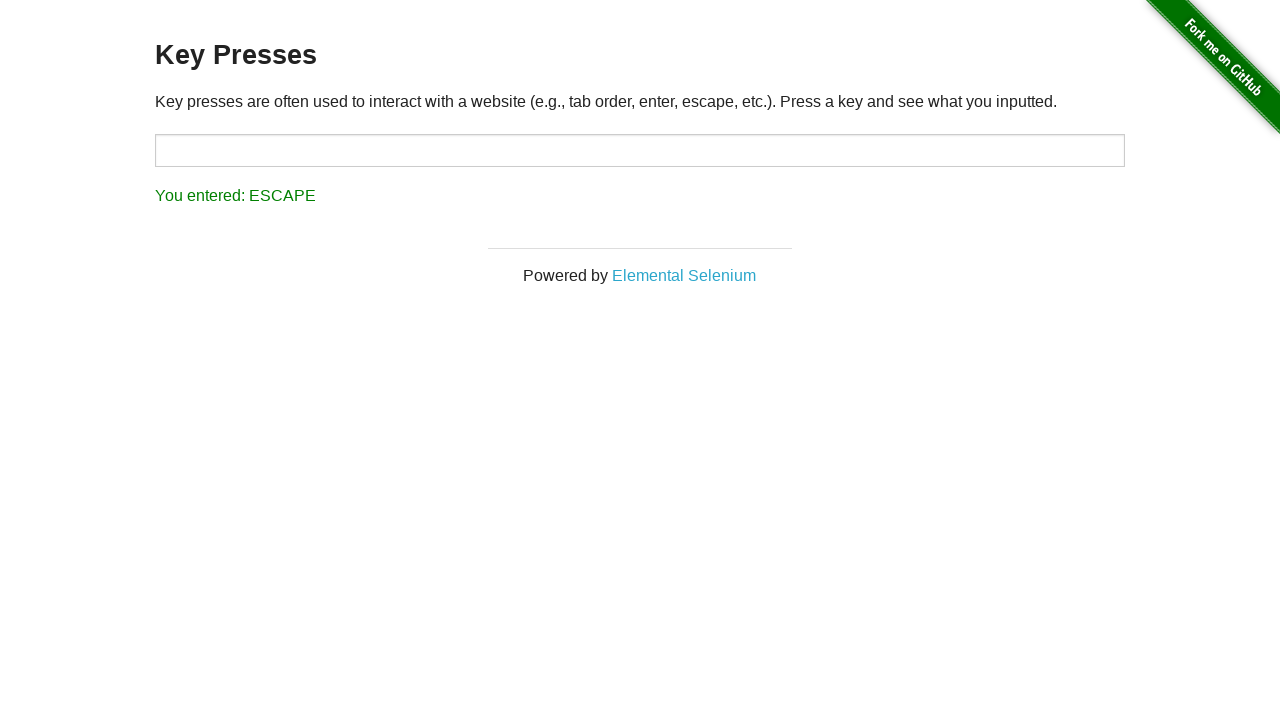

Navigated to key presses test page
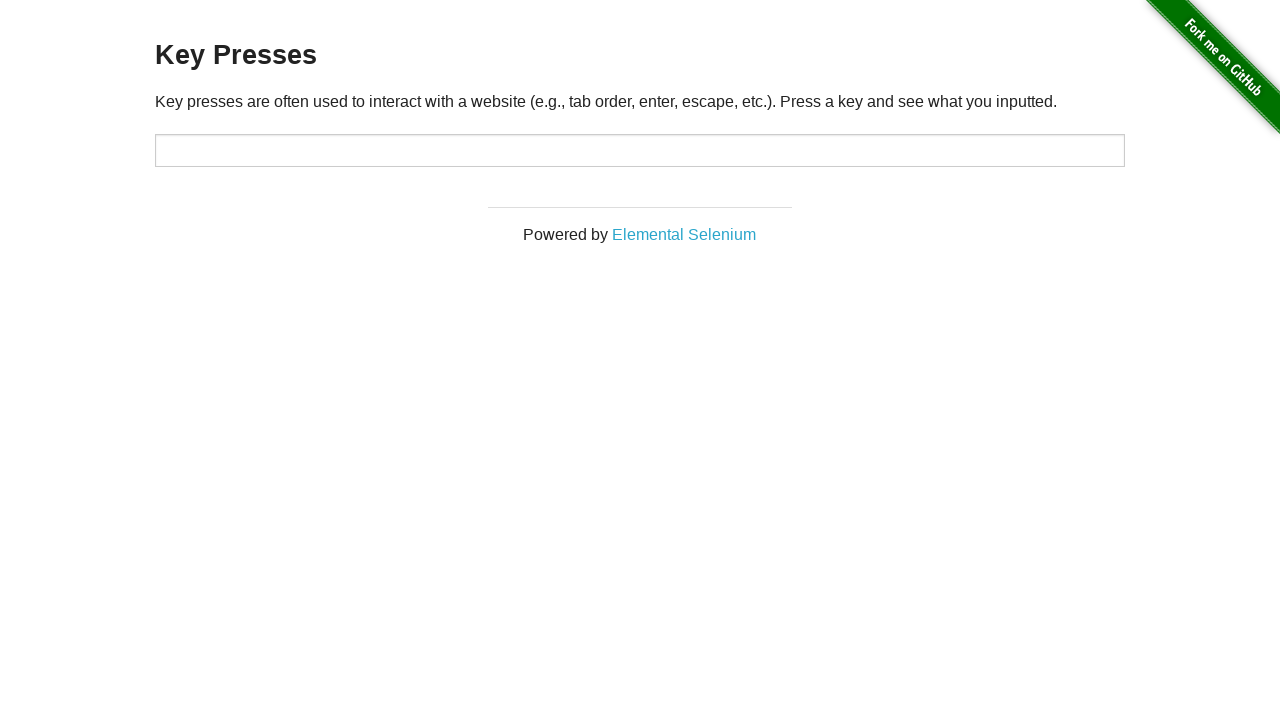

Clicked on target input field at (640, 150) on #target
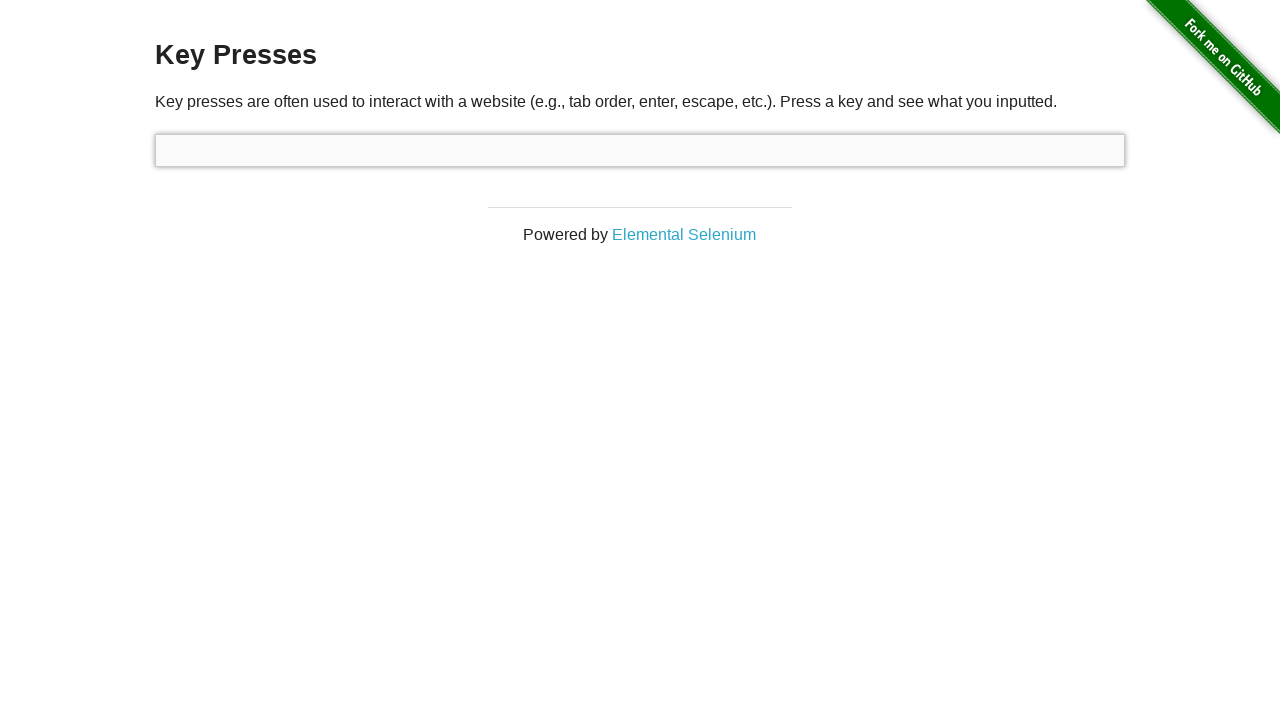

Pressed Tab key
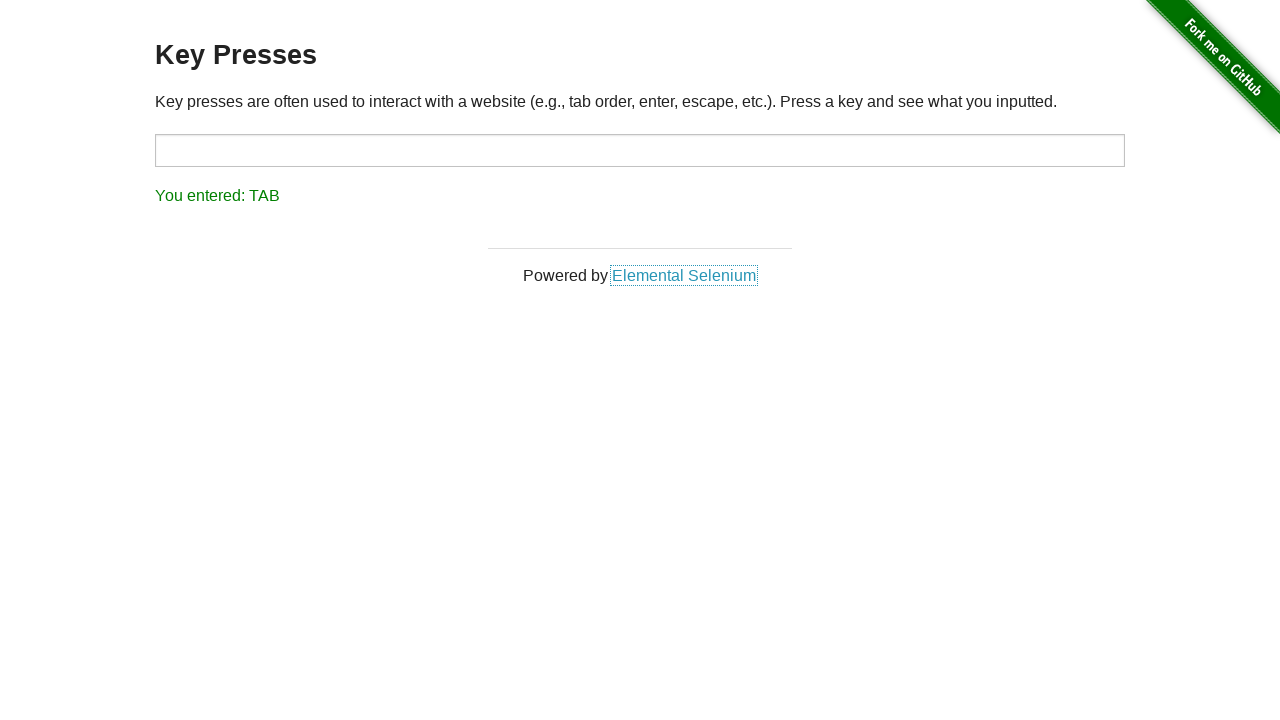

Result element loaded and displayed
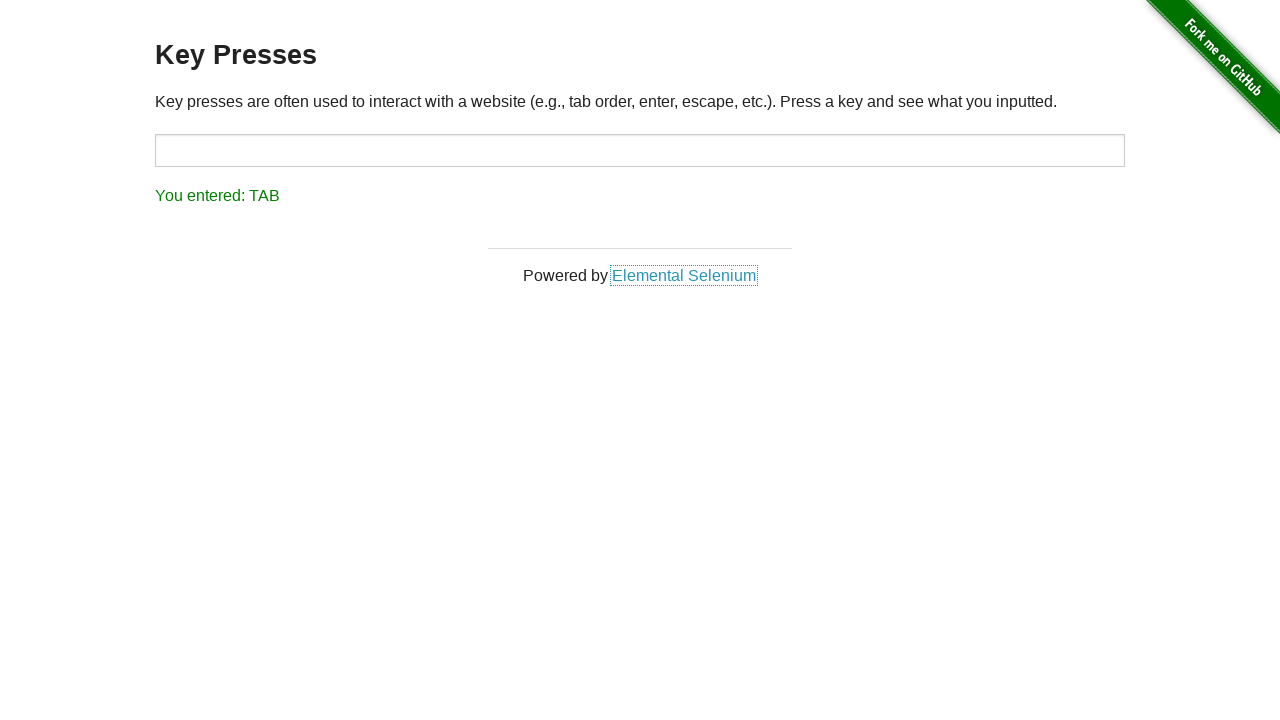

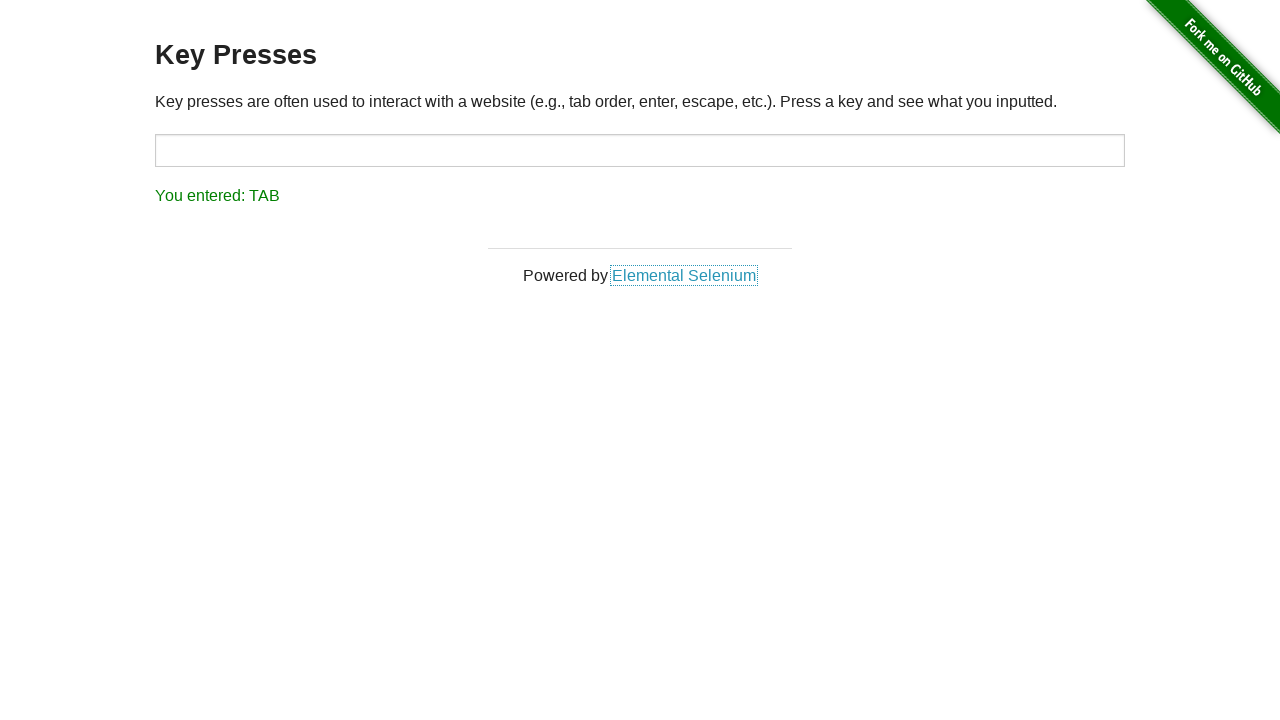